Tests a text box form by filling in name, email, current address, and permanent address fields, then submitting the form

Starting URL: https://demoqa.com/text-box

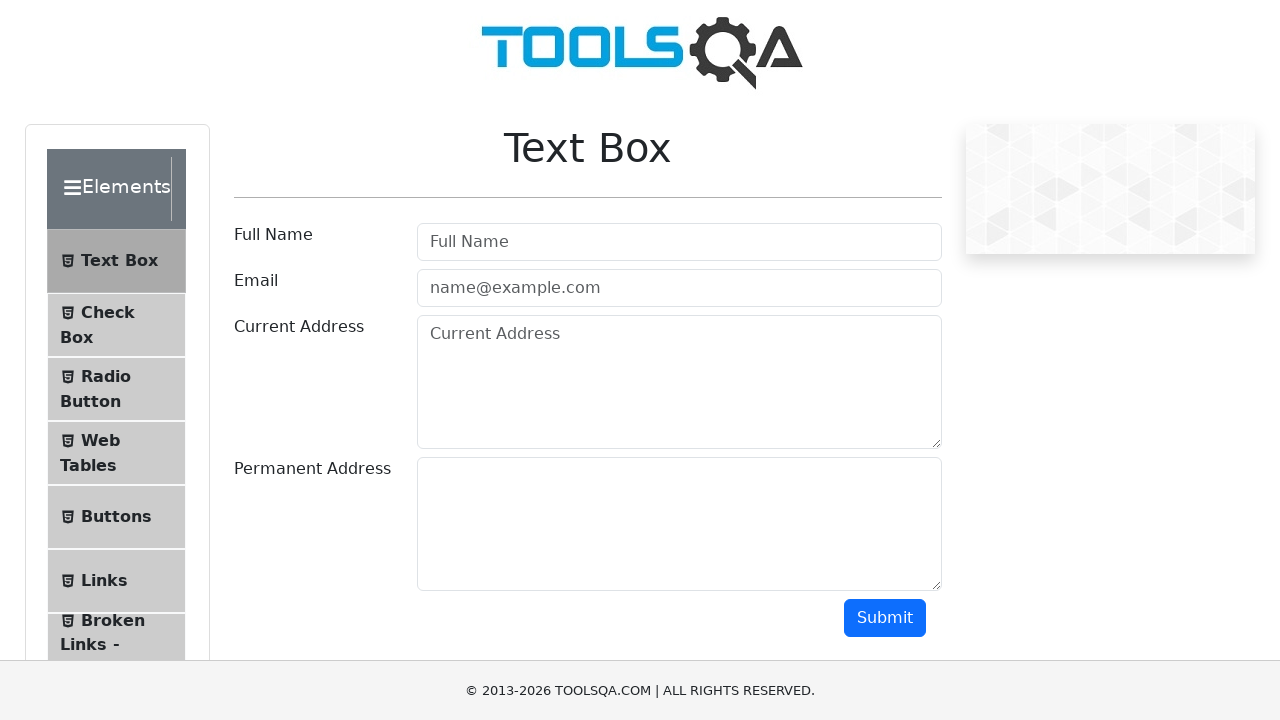

Filled name field with 'Fernando' on //input[contains(@id,'userName')]
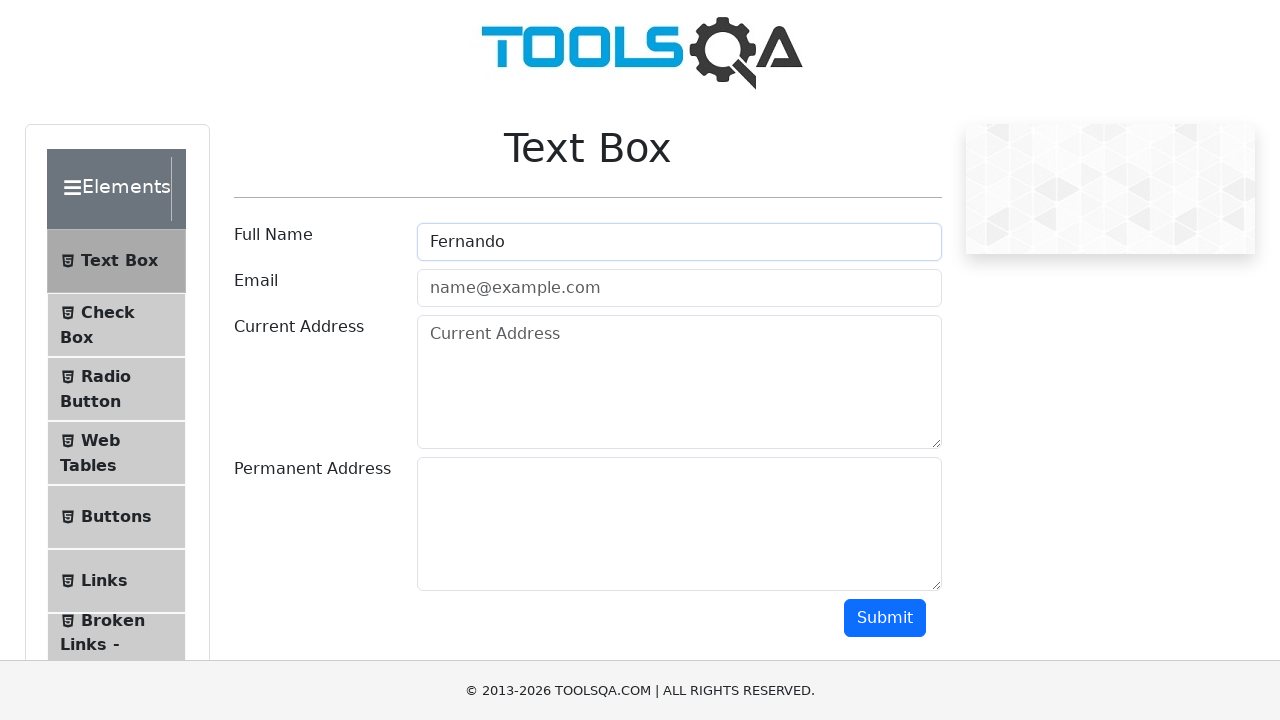

Filled email field with 'coso@coso.com' on //input[contains(@id,'userEmail')]
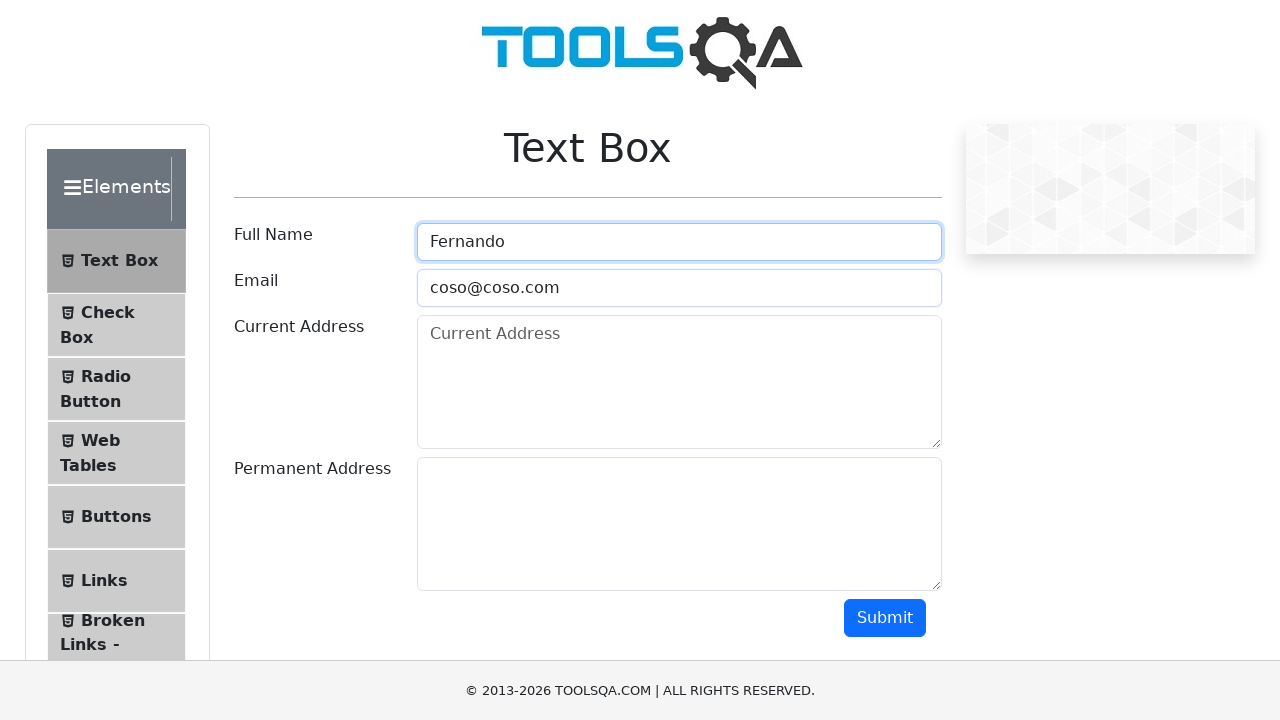

Filled current address field with 'Hurlingham' on //*[@id='currentAddress']
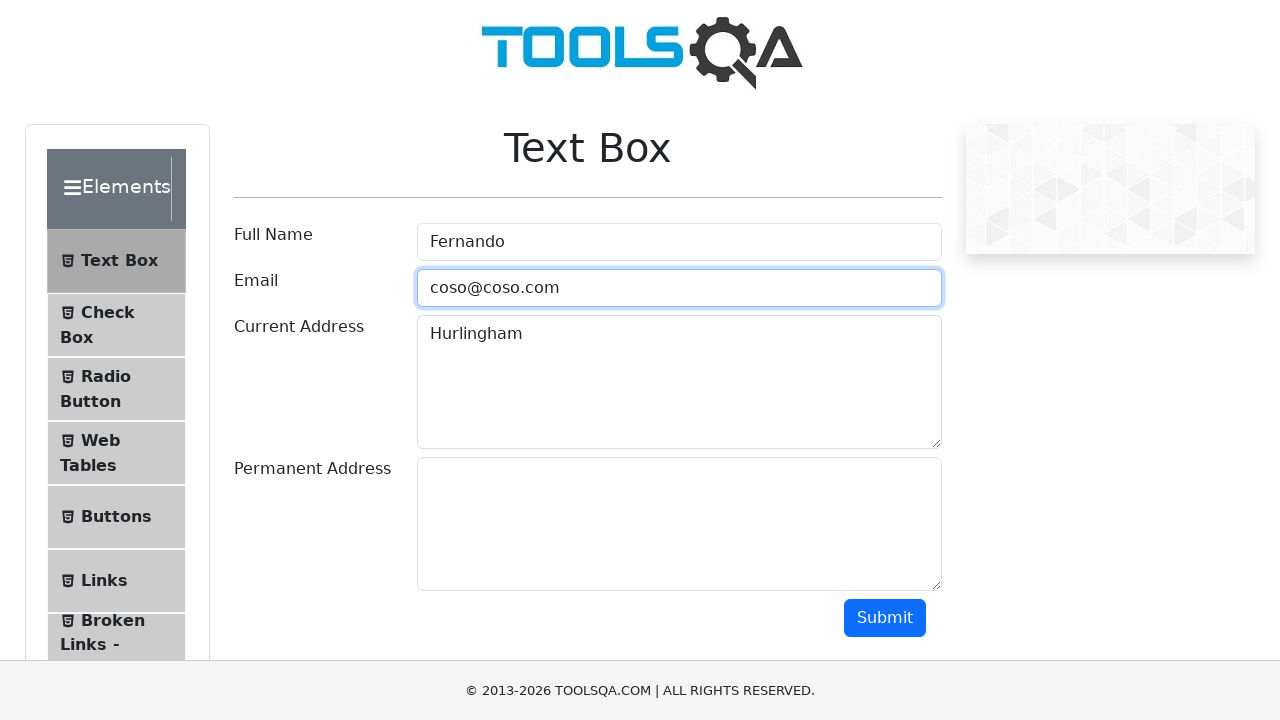

Filled permanent address field with 'Villa Tesei' on //*[@id='permanentAddress']
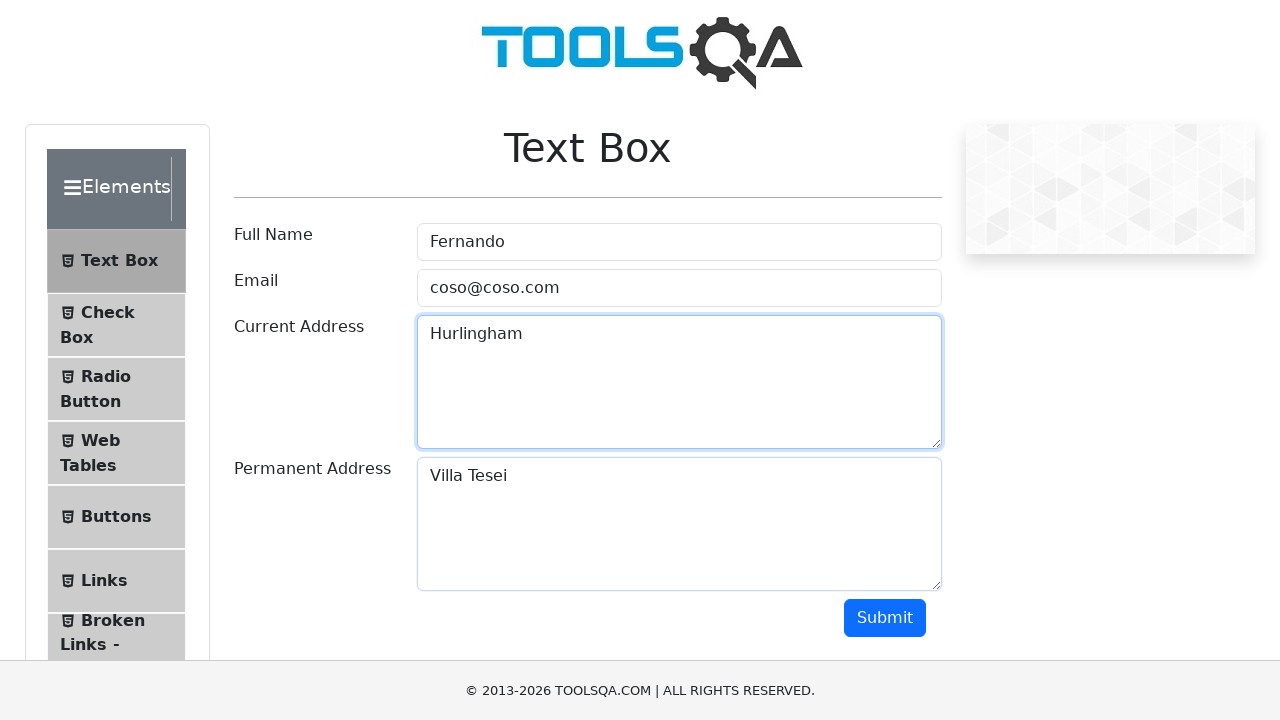

Scrolled down to make submit button visible
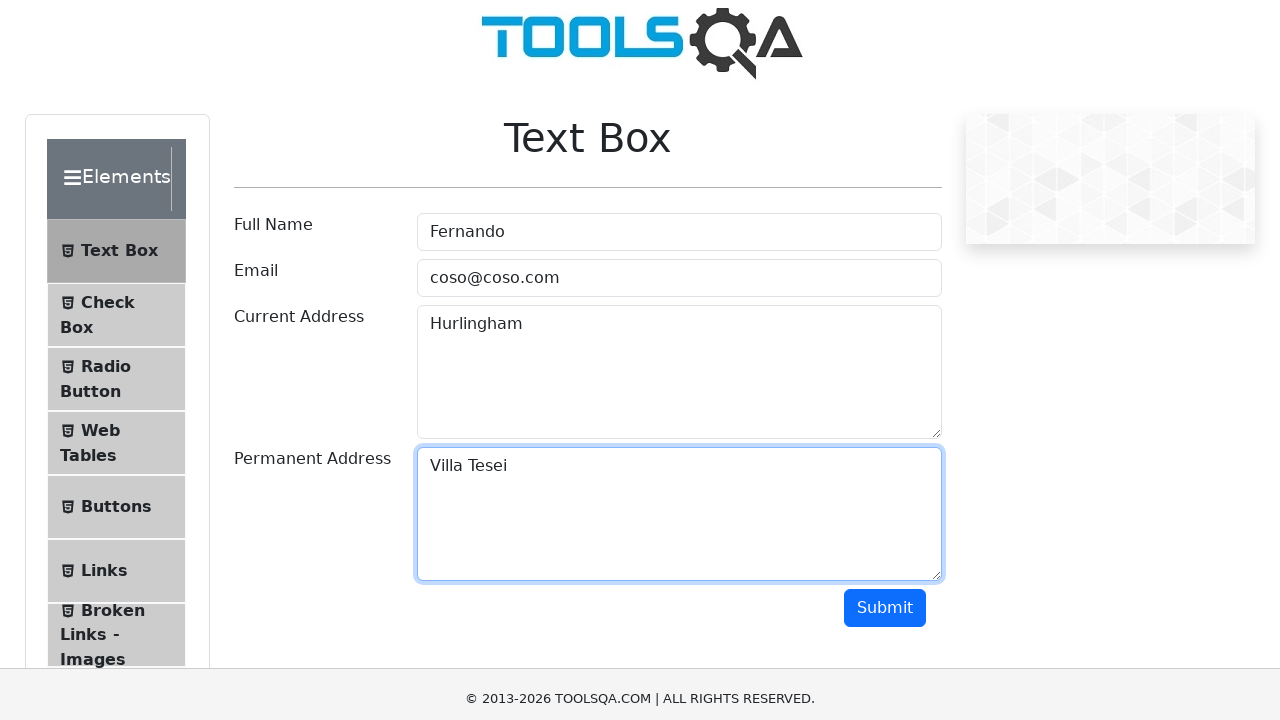

Clicked submit button to submit the form at (885, 318) on xpath=//*[@id='submit']
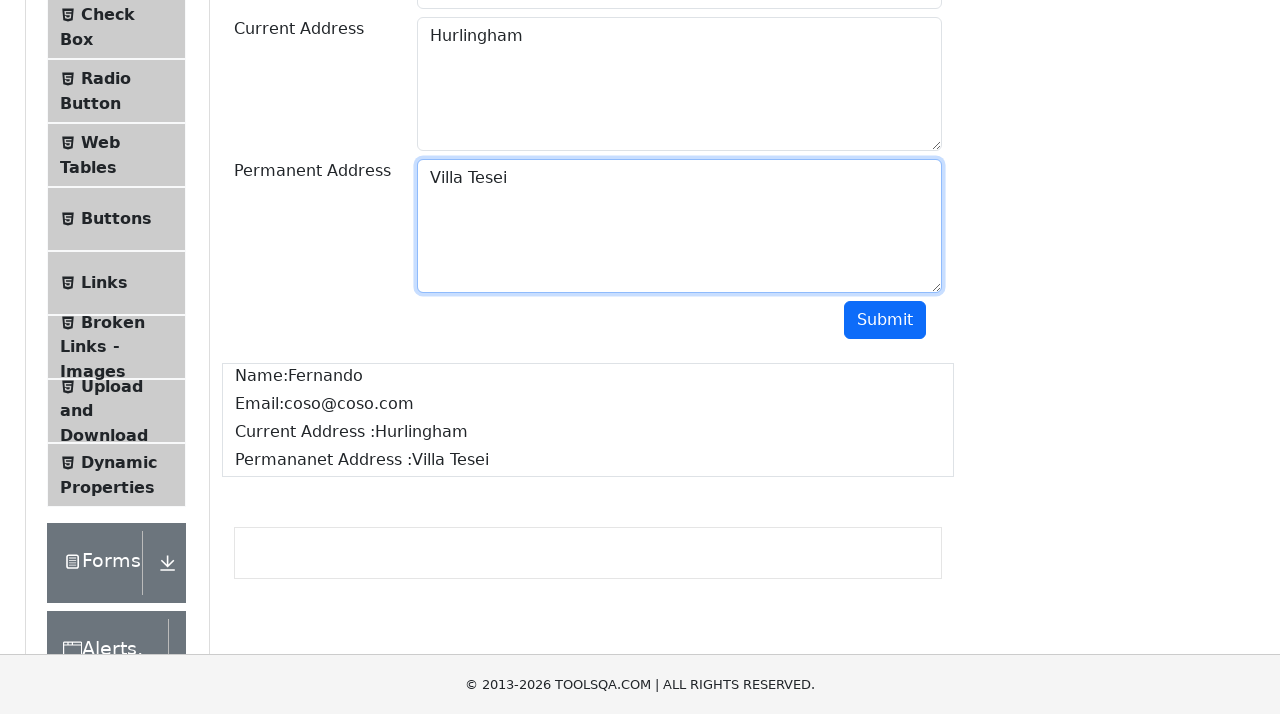

Form submission completed and output displayed
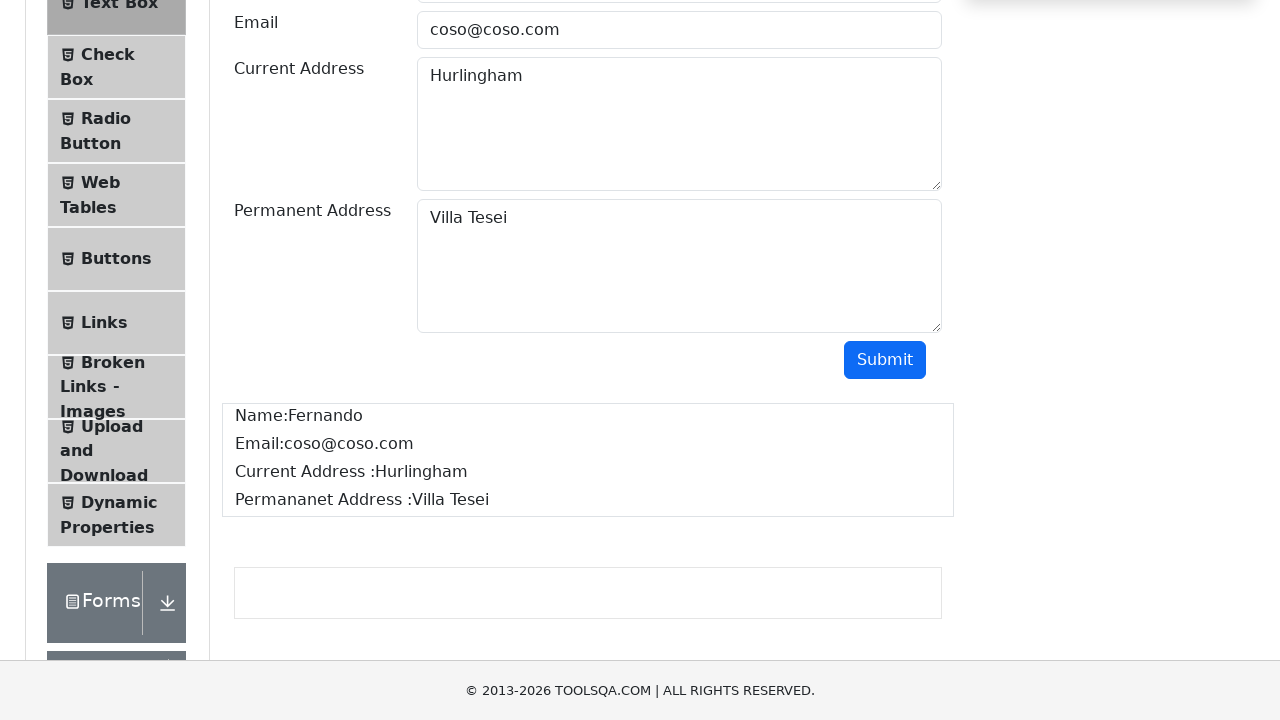

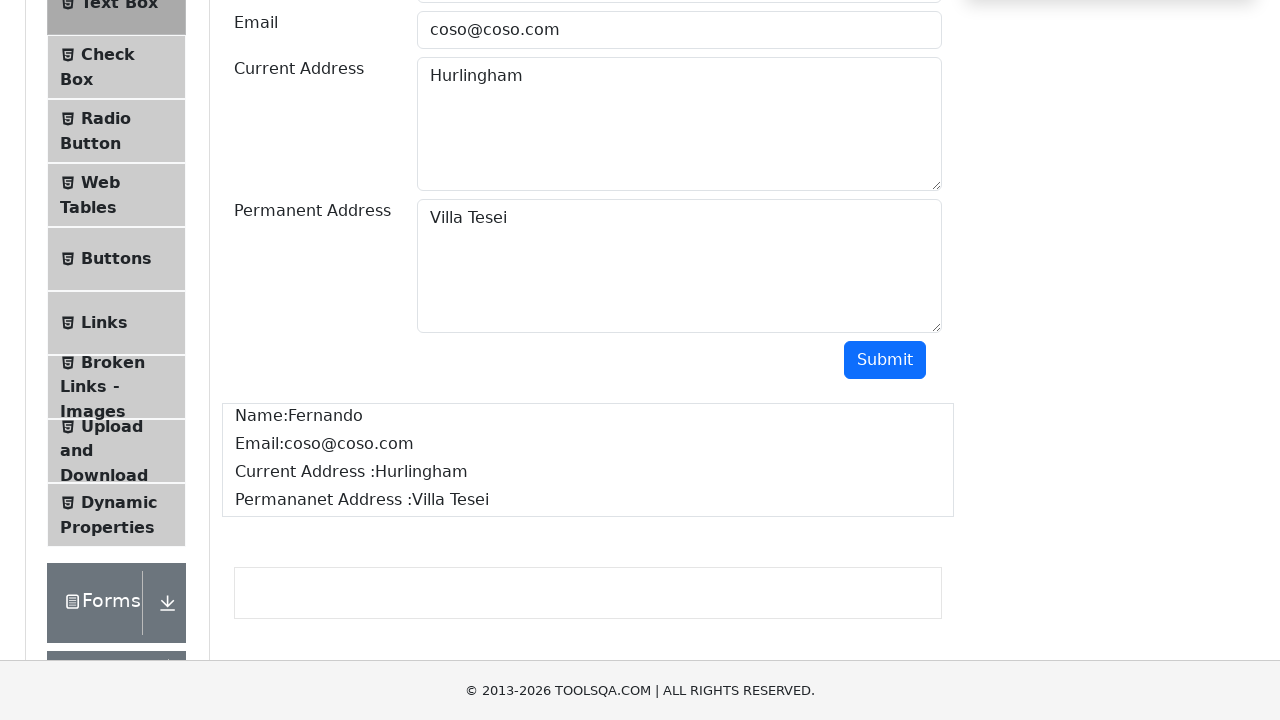